Tests auto-suggestive dropdown functionality by typing a partial country name and selecting a matching option from the suggestions

Starting URL: https://rahulshettyacademy.com/dropdownsPractise

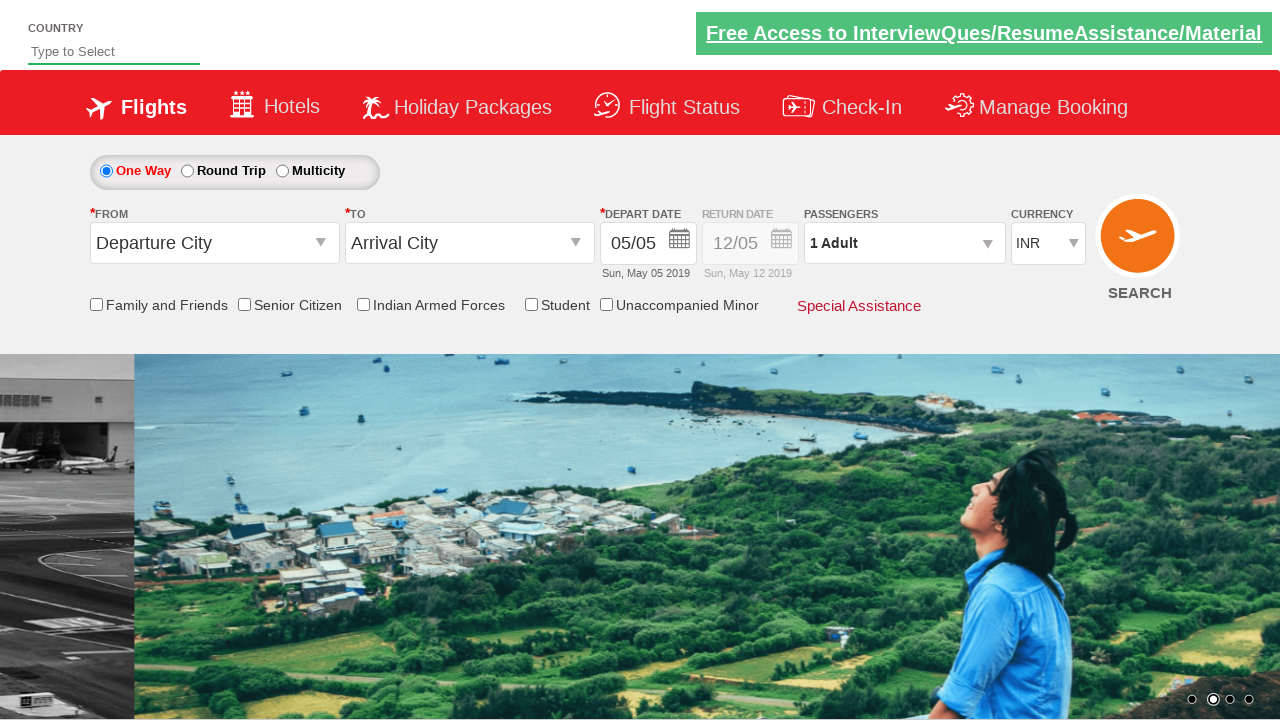

Typed 'ind' in auto-suggest input field on #autosuggest
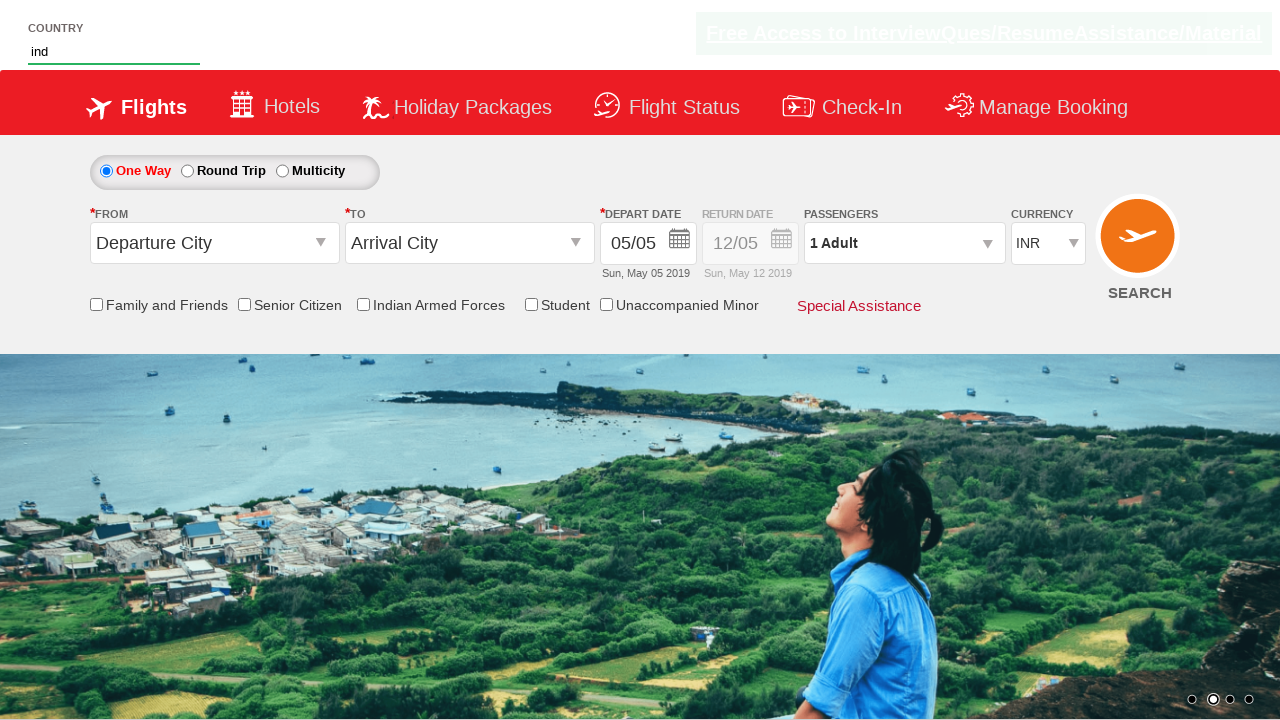

Suggestions dropdown appeared with matching options
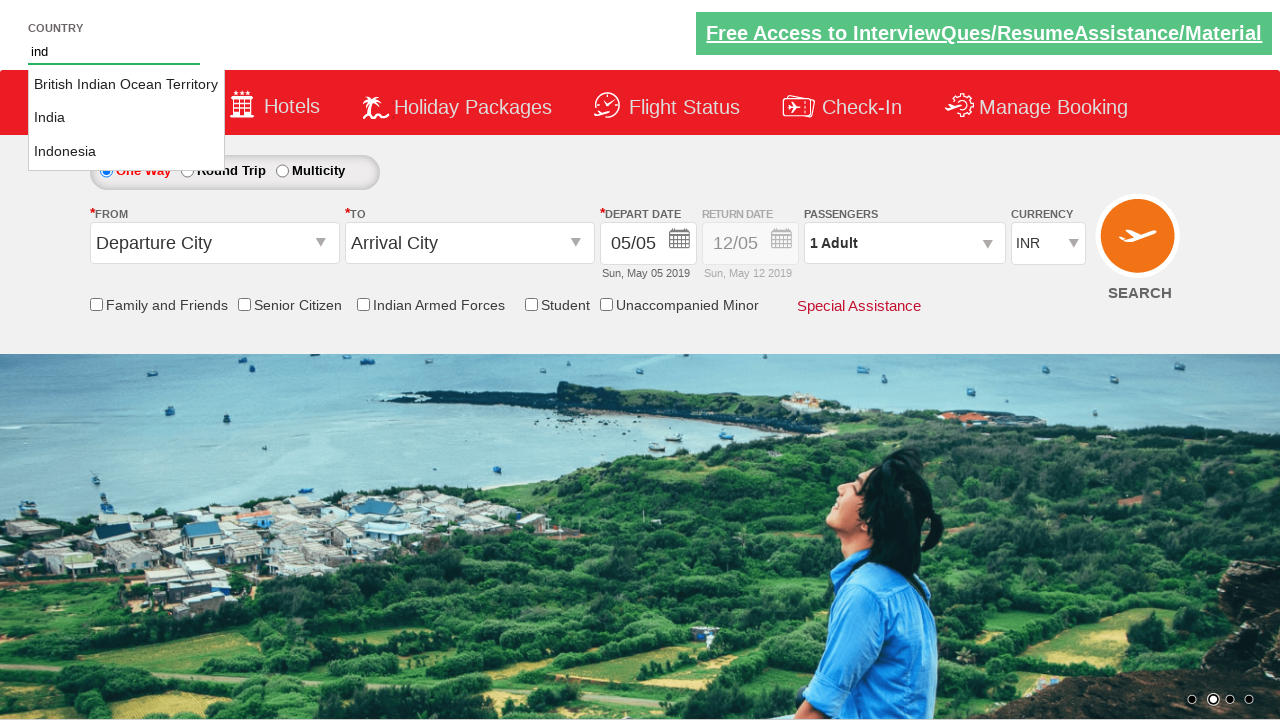

Selected 'India' from auto-suggestive dropdown at (126, 118) on li.ui-menu-item a:text-is('India')
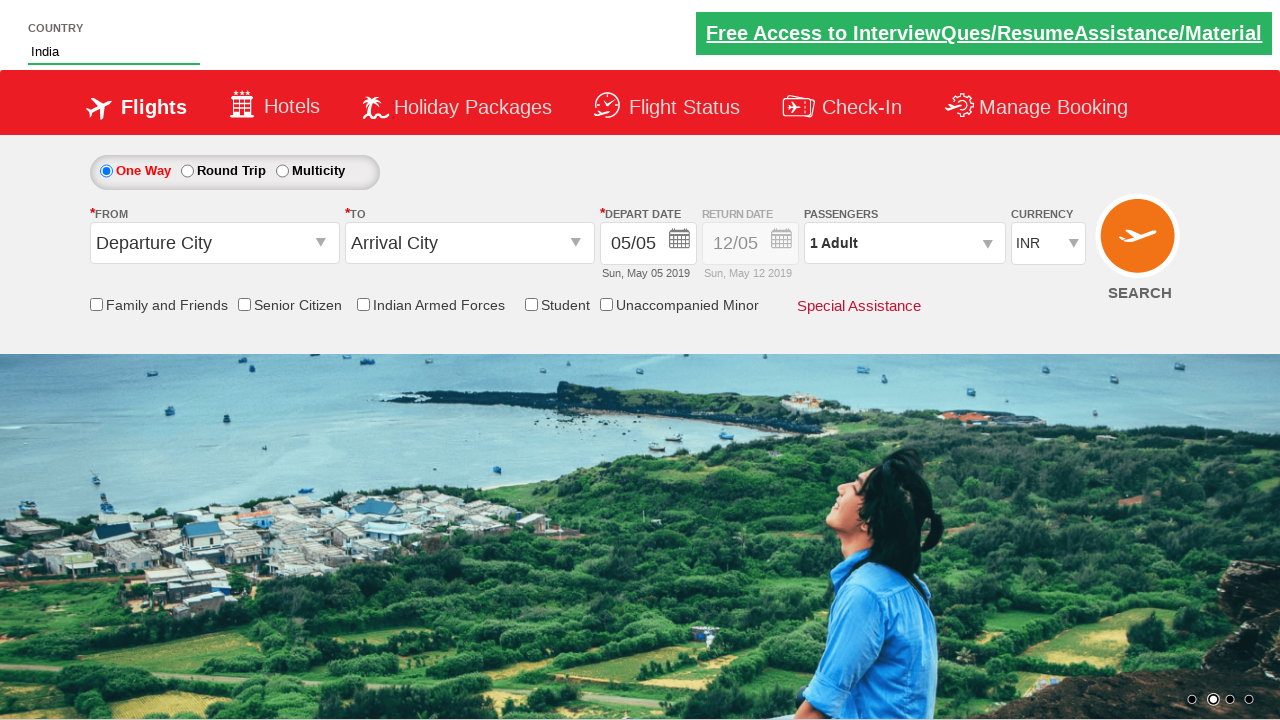

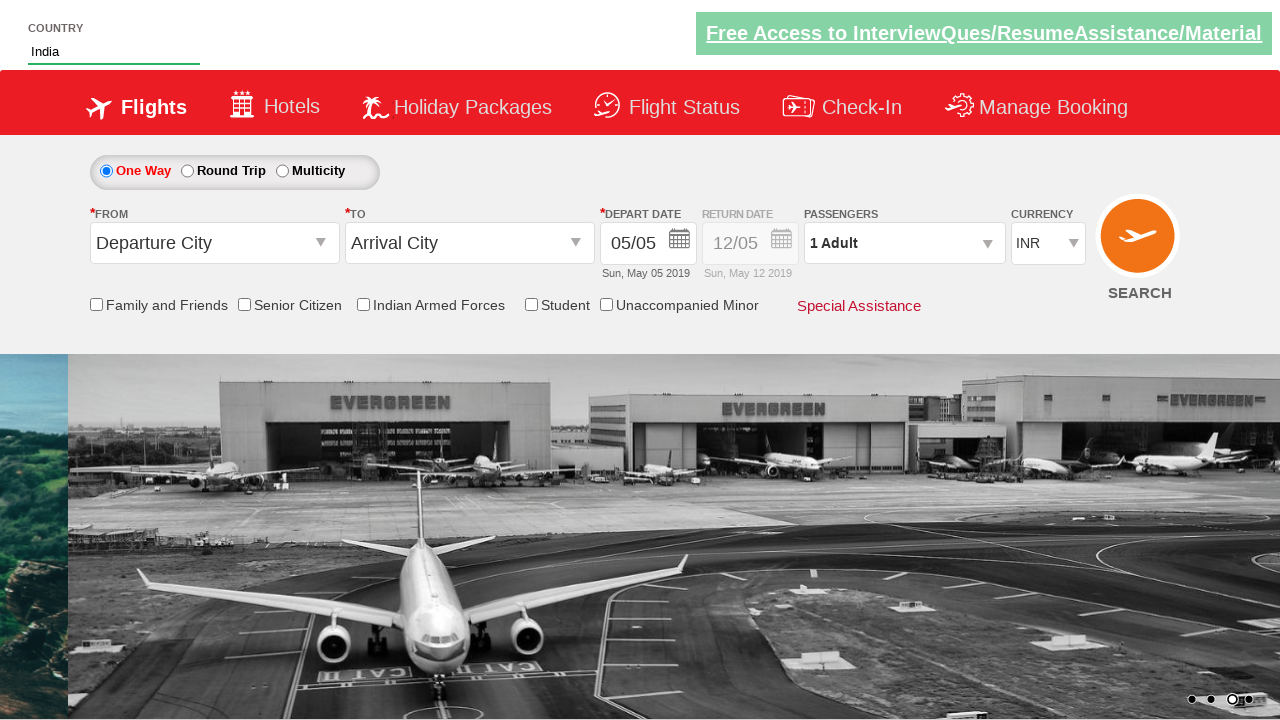